Tests the radio button functionality on demoqa.com by navigating to the radio button section and selecting the "Yes" radio button, then verifying it is selected.

Starting URL: https://demoqa.com/elements

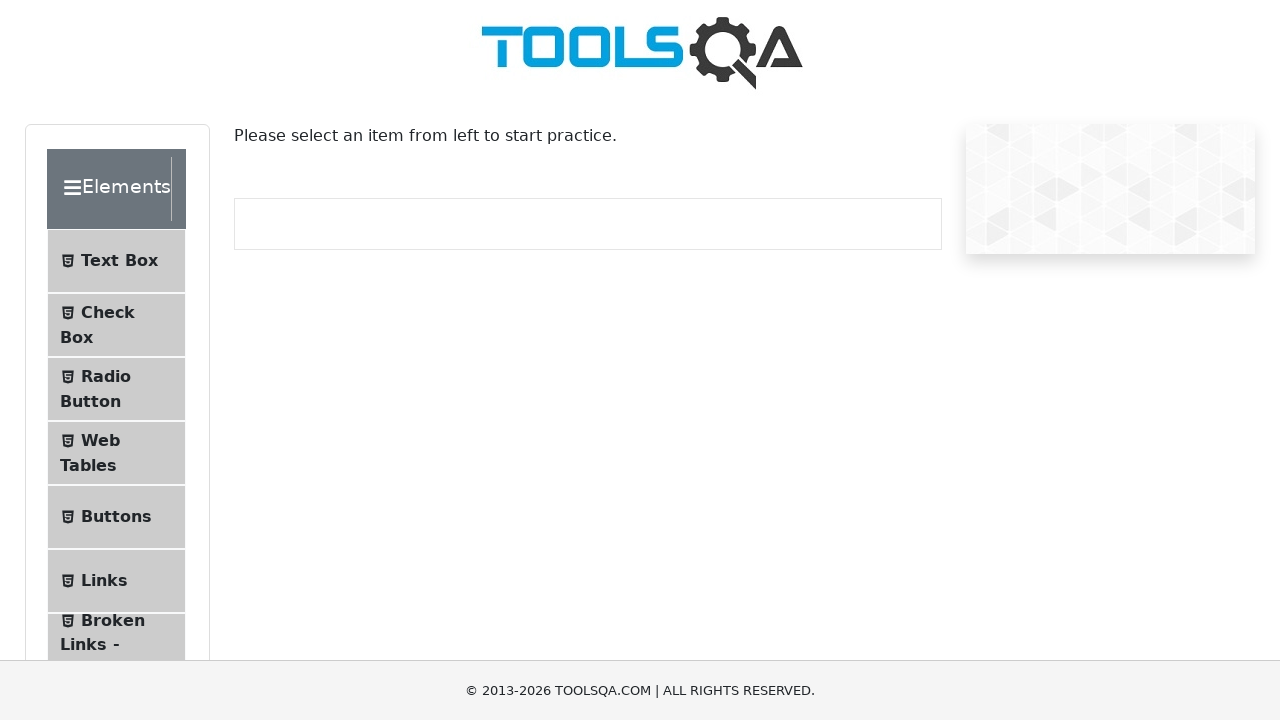

Clicked on Radio Button menu item at (116, 389) on xpath=//*[@id='item-2']
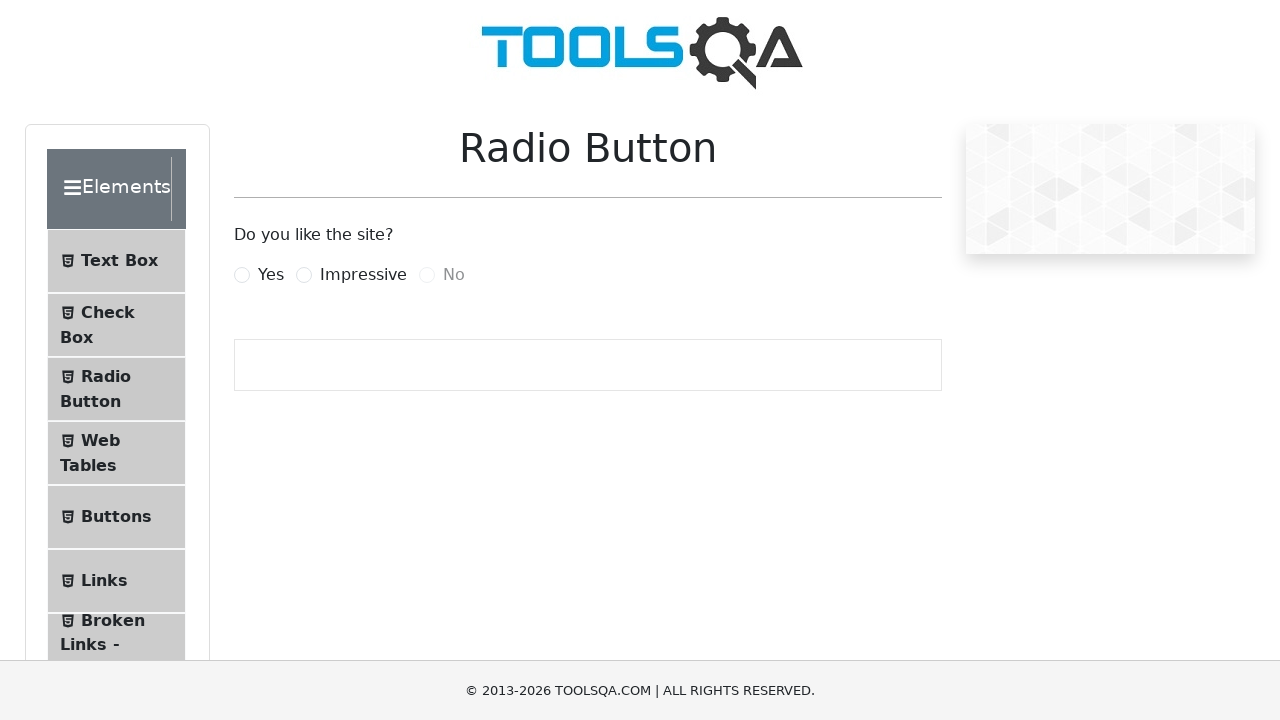

Radio button section loaded
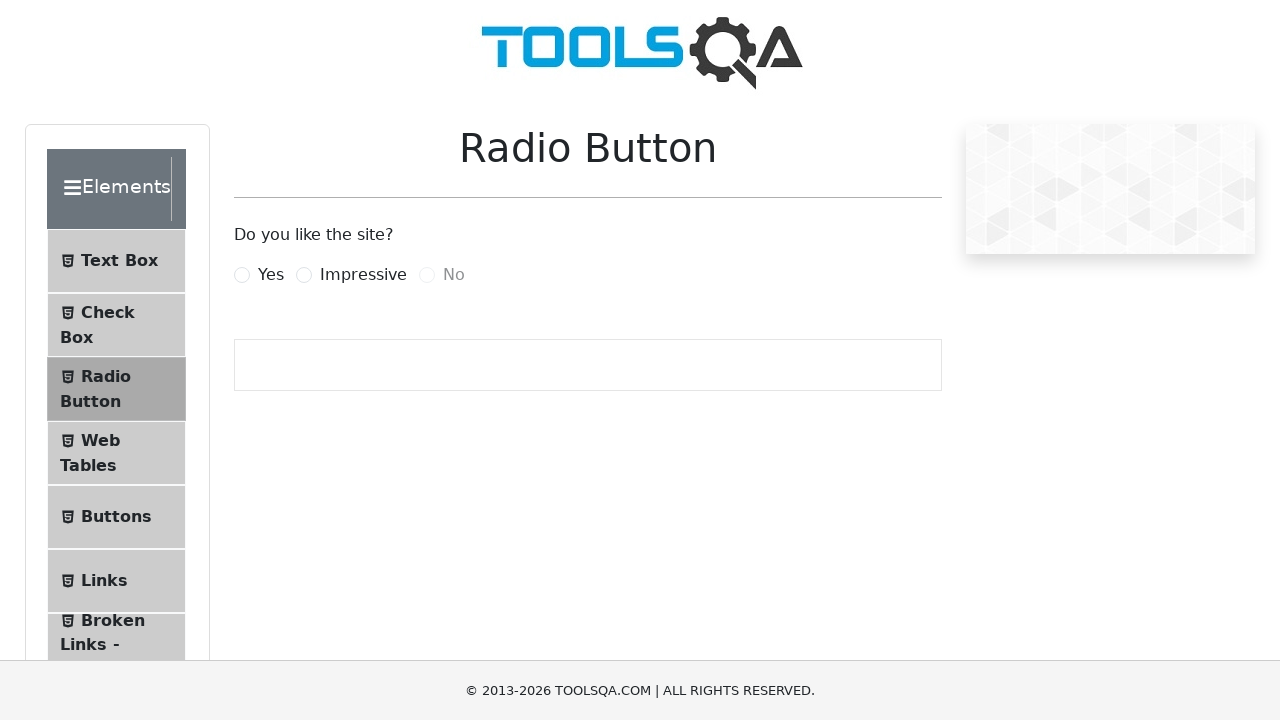

Scrolled 'Yes' radio button into view
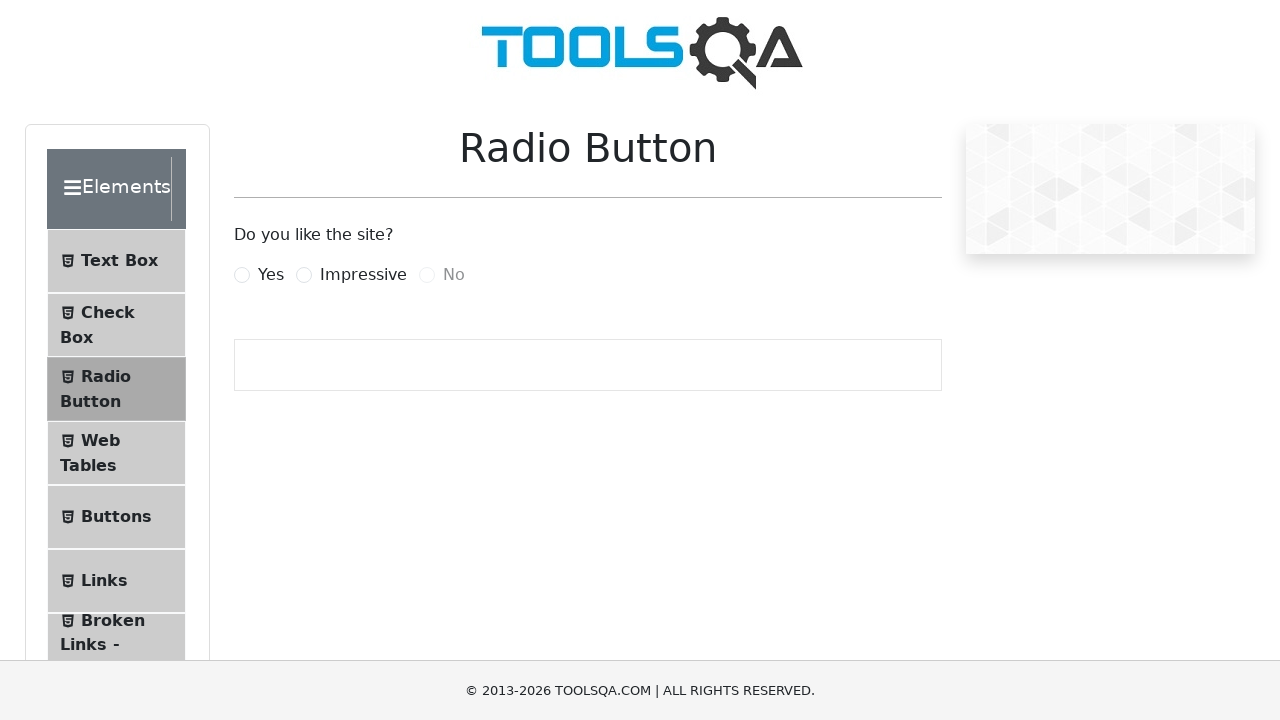

Clicked on 'Yes' radio button at (271, 275) on xpath=//label[text()='Yes']
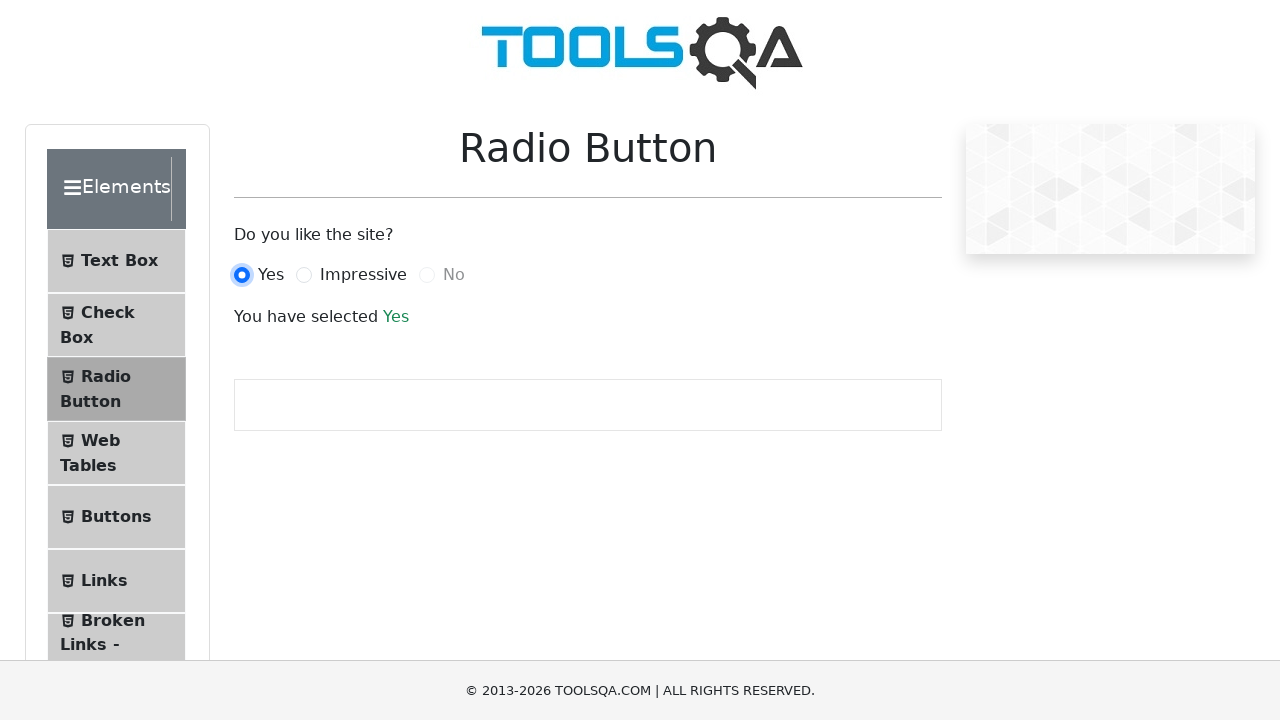

Verified success message appeared confirming radio button selection
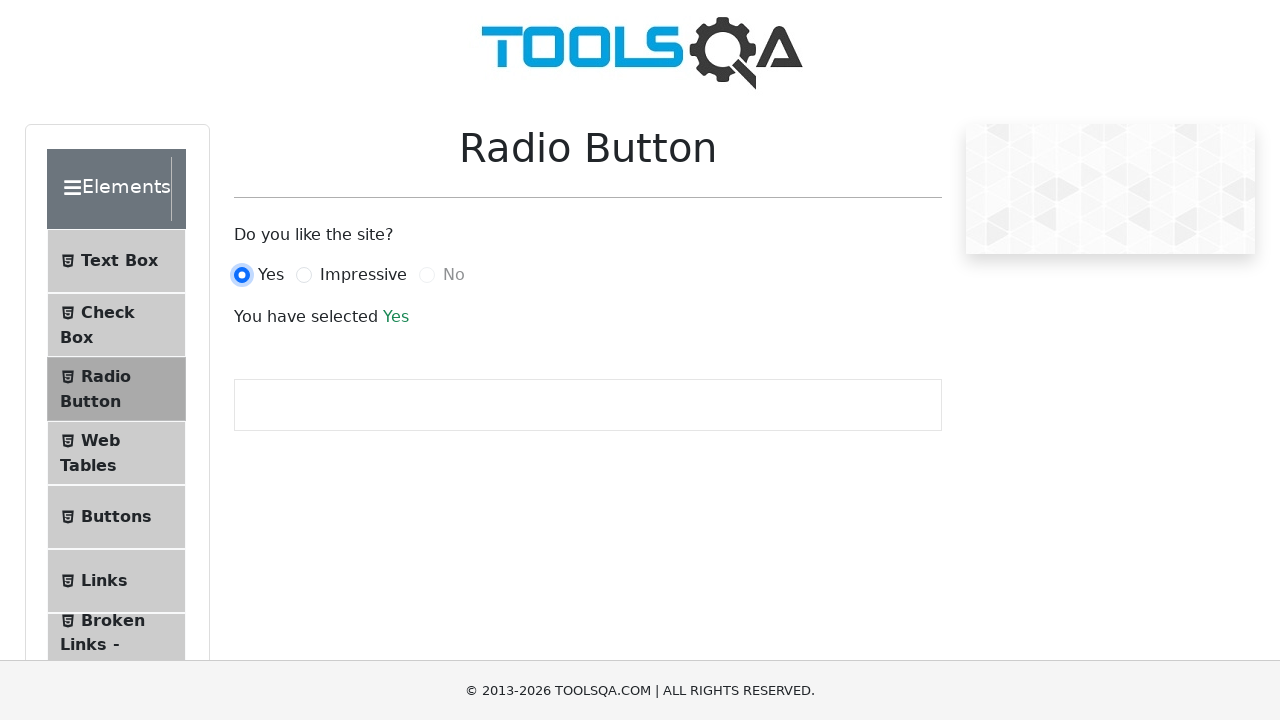

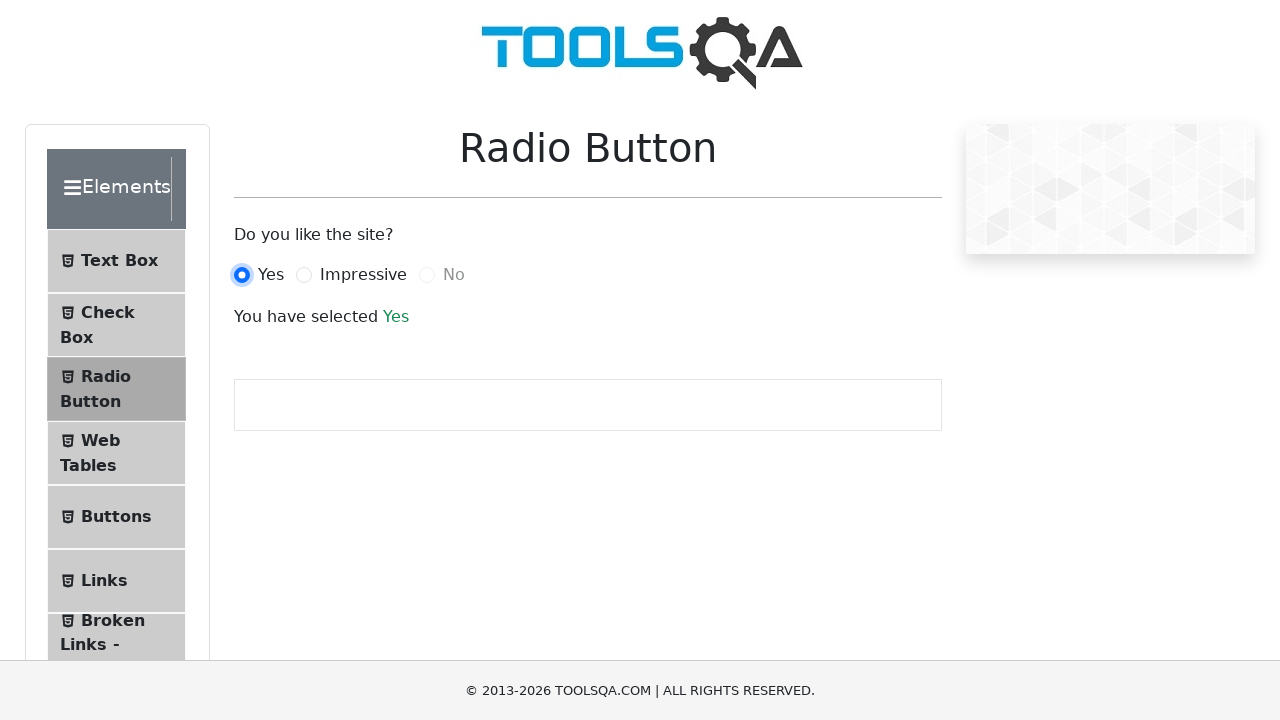